Tests navigating to Alerts, Frame & Windows section and verifying the list of menu items

Starting URL: https://demoqa.com/

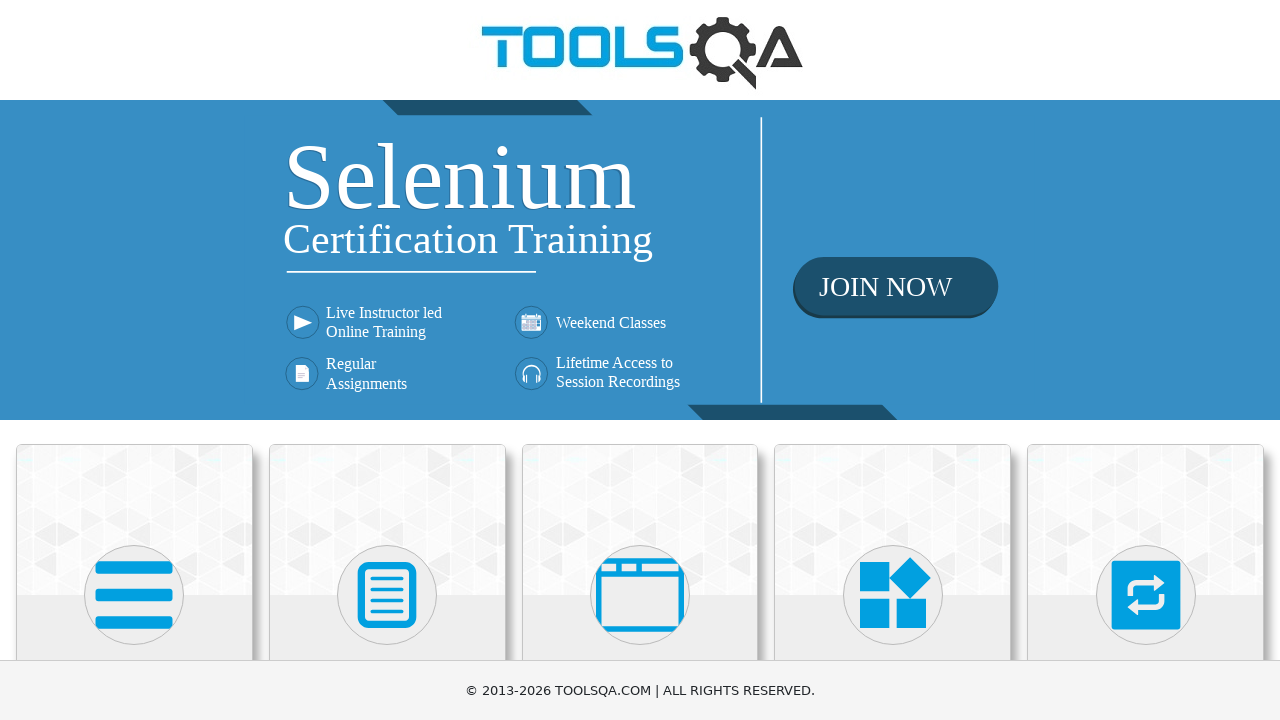

Clicked on Alerts, Frame & Windows card at (640, 520) on xpath=(//div[@class='card mt-4 top-card'])[3]
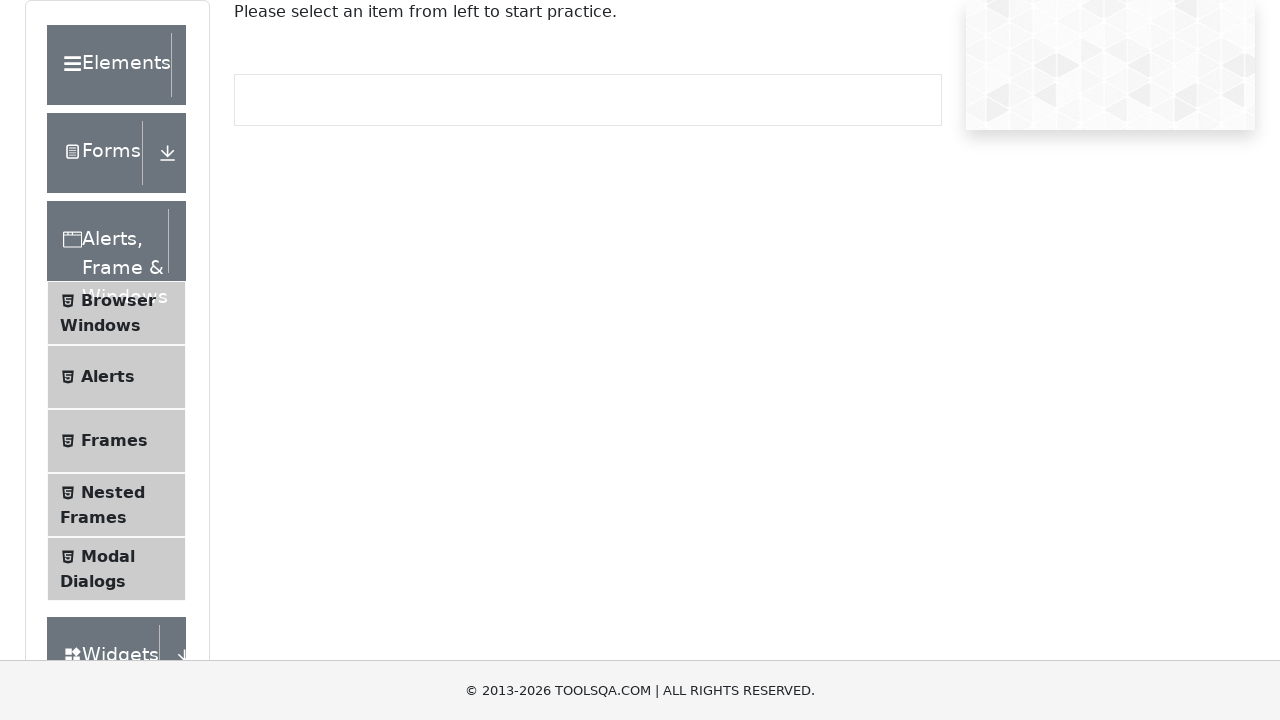

Waited for menu list items to load in Alerts, Frame & Windows section
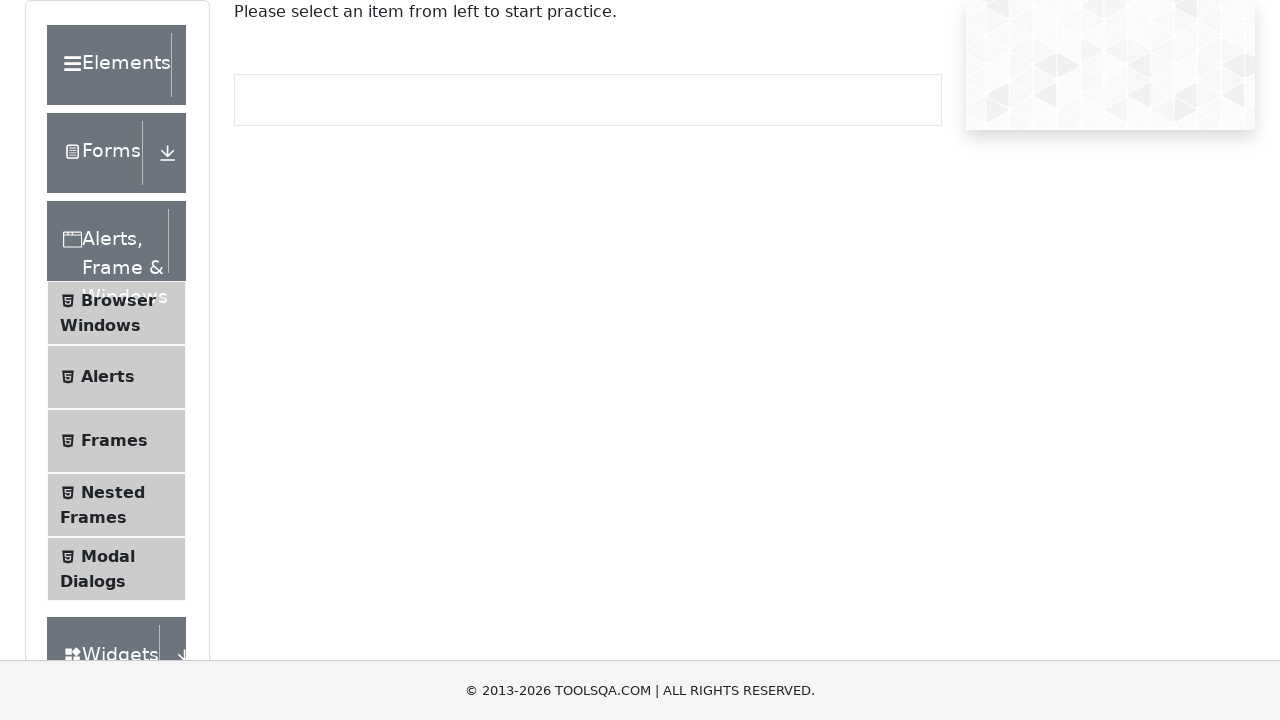

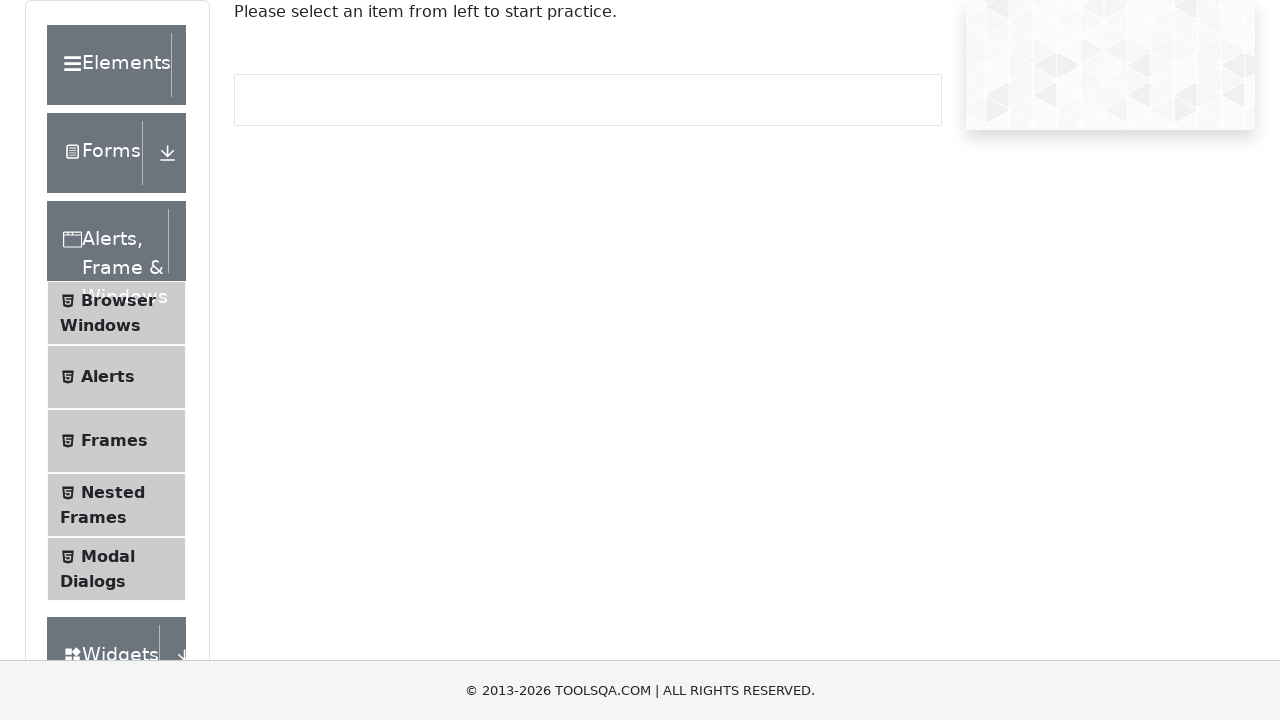